Tests clicking About link in main menu and verifying navigation to About page

Starting URL: https://webshop-agil-testautomatiserare.netlify.app

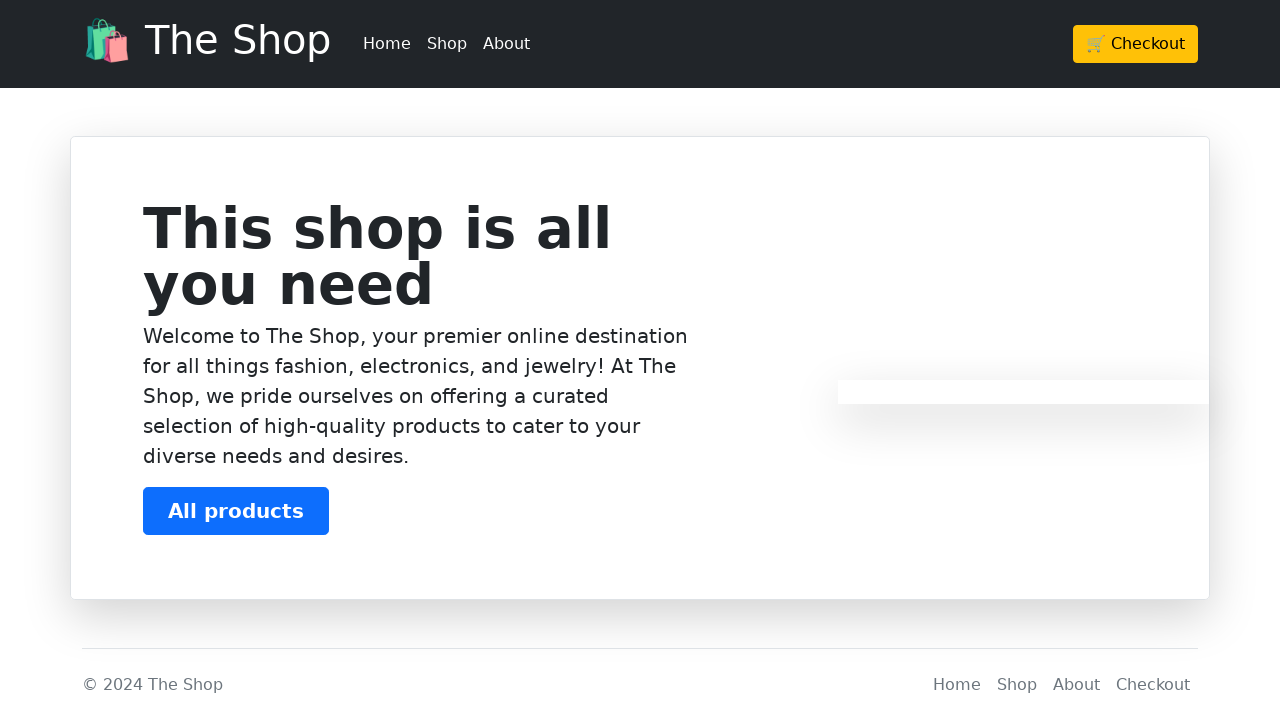

Waited for About link in main menu navigation to be visible
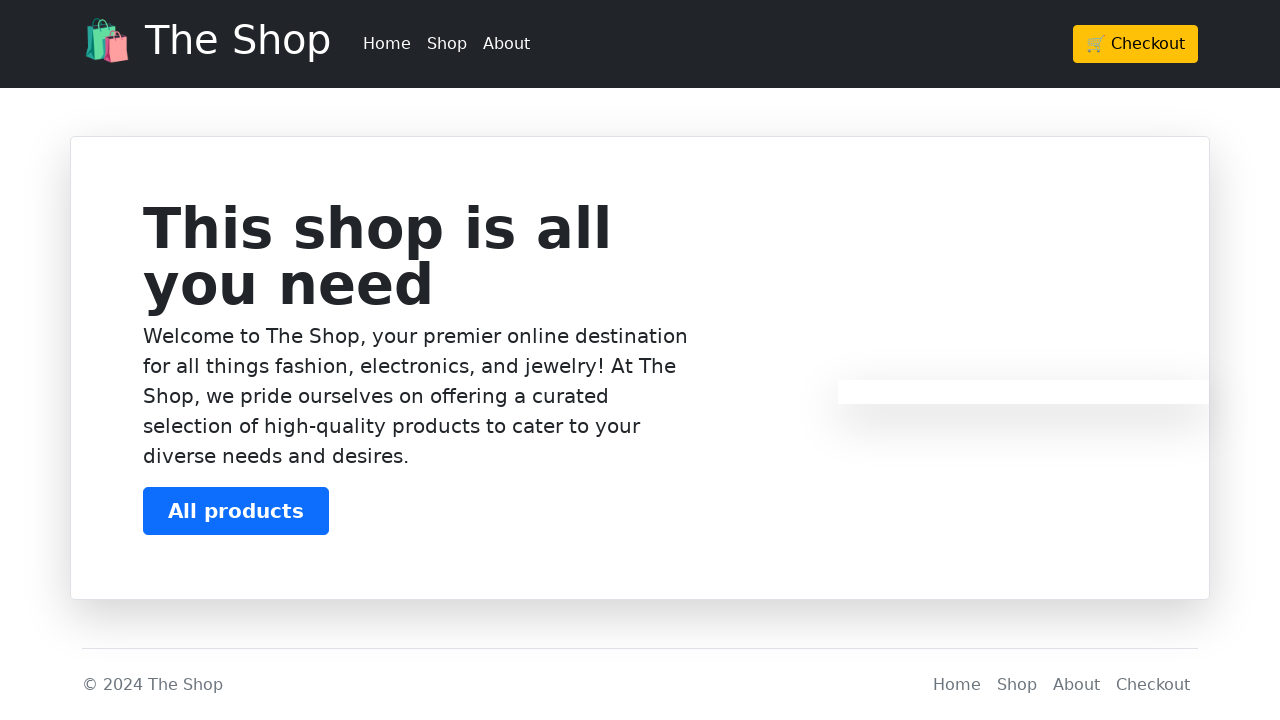

Clicked About link in main menu at (506, 44) on header div div ul li:nth-child(3)
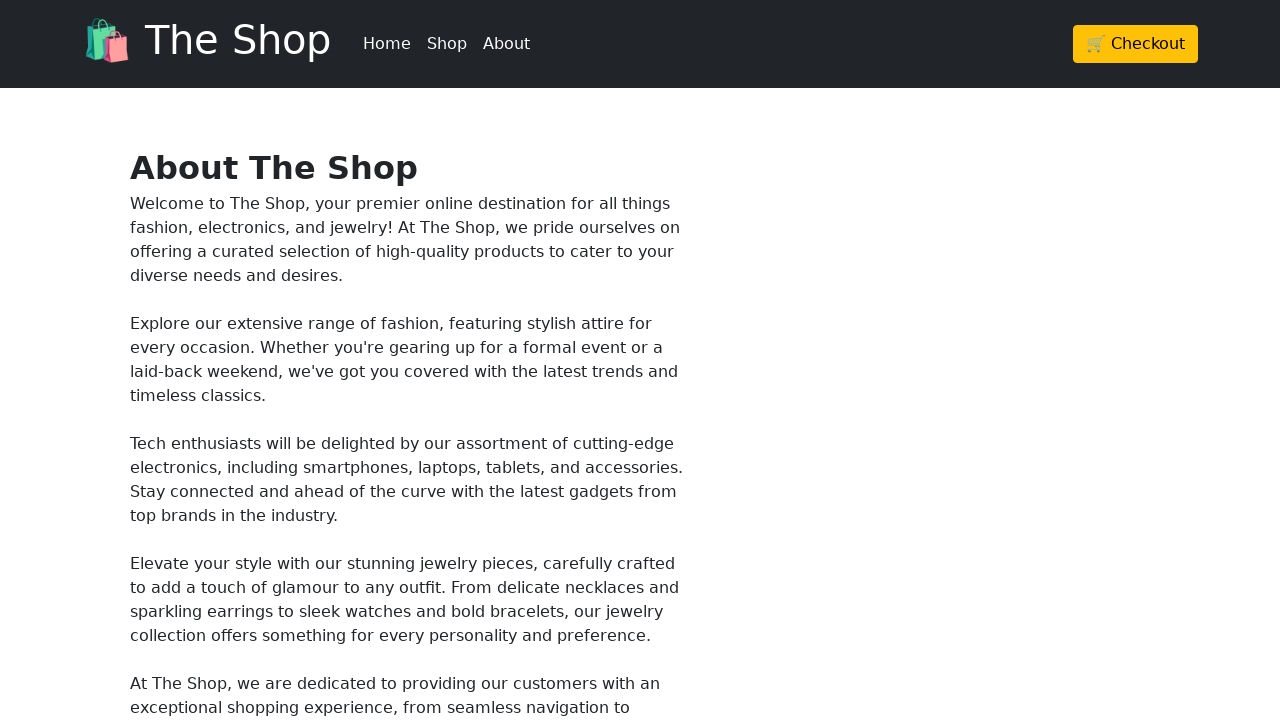

Verified navigation to About page - URL confirmed as https://webshop-agil-testautomatiserare.netlify.app/about
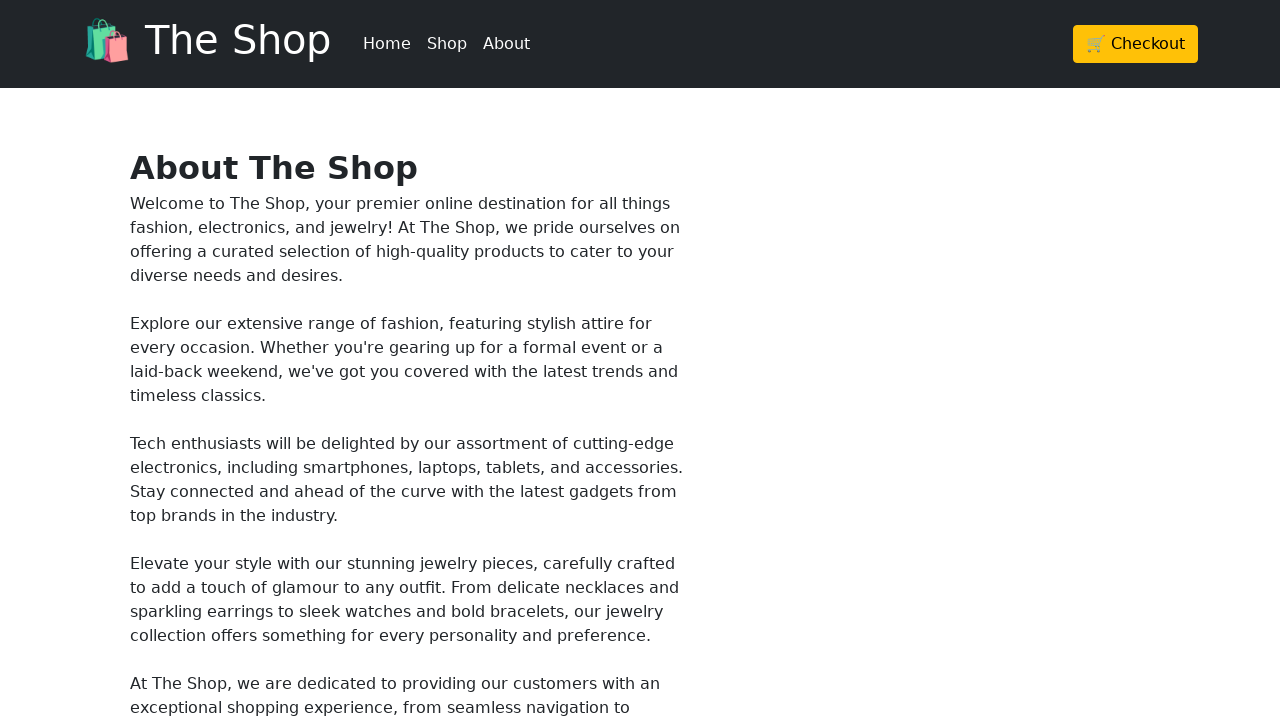

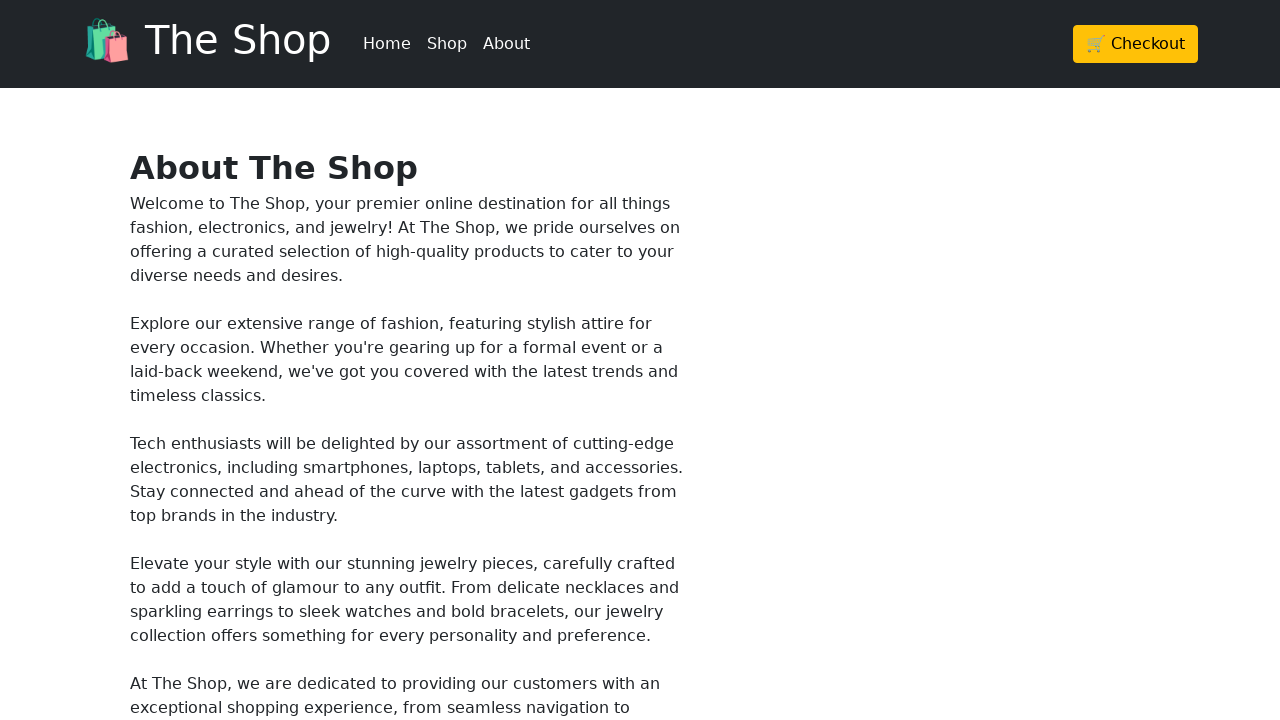